Tests right-click (context menu) functionality on the Home element, then navigates the browser context menu using keyboard keys to open the link in a new tab/window.

Starting URL: https://demo.automationtesting.in/Register.html

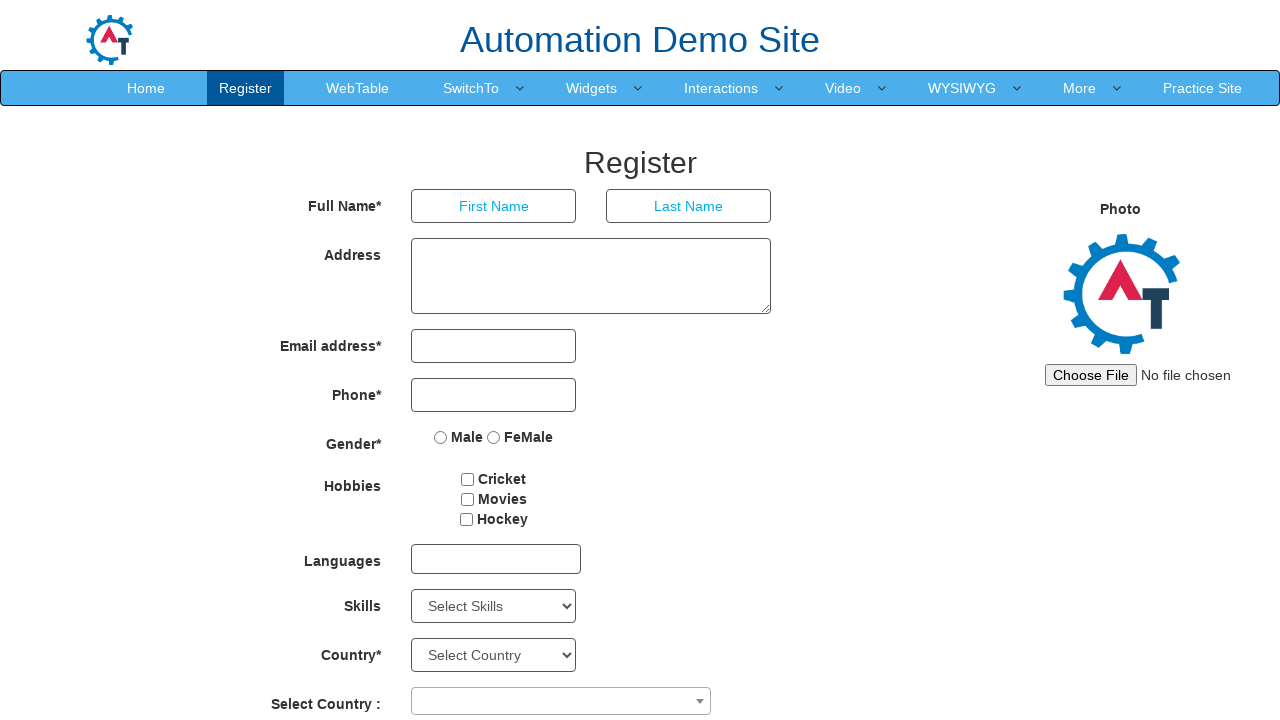

Waited for Home element to be visible
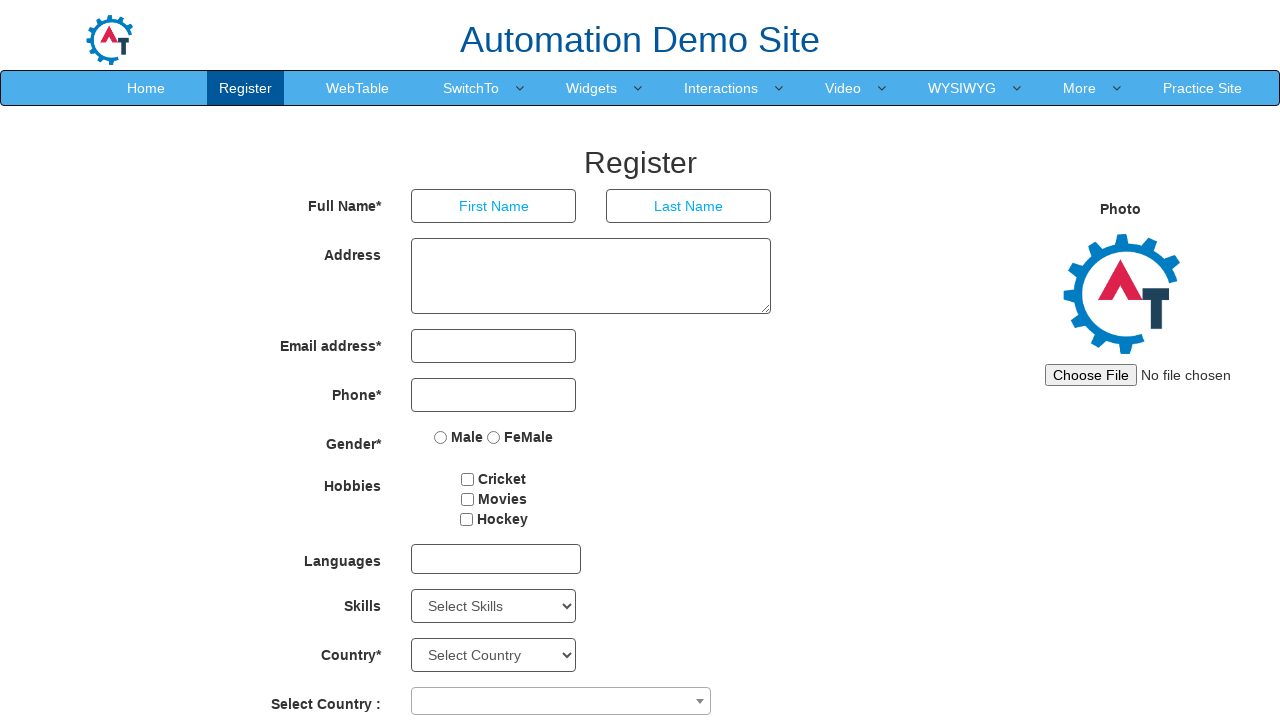

Located Home element
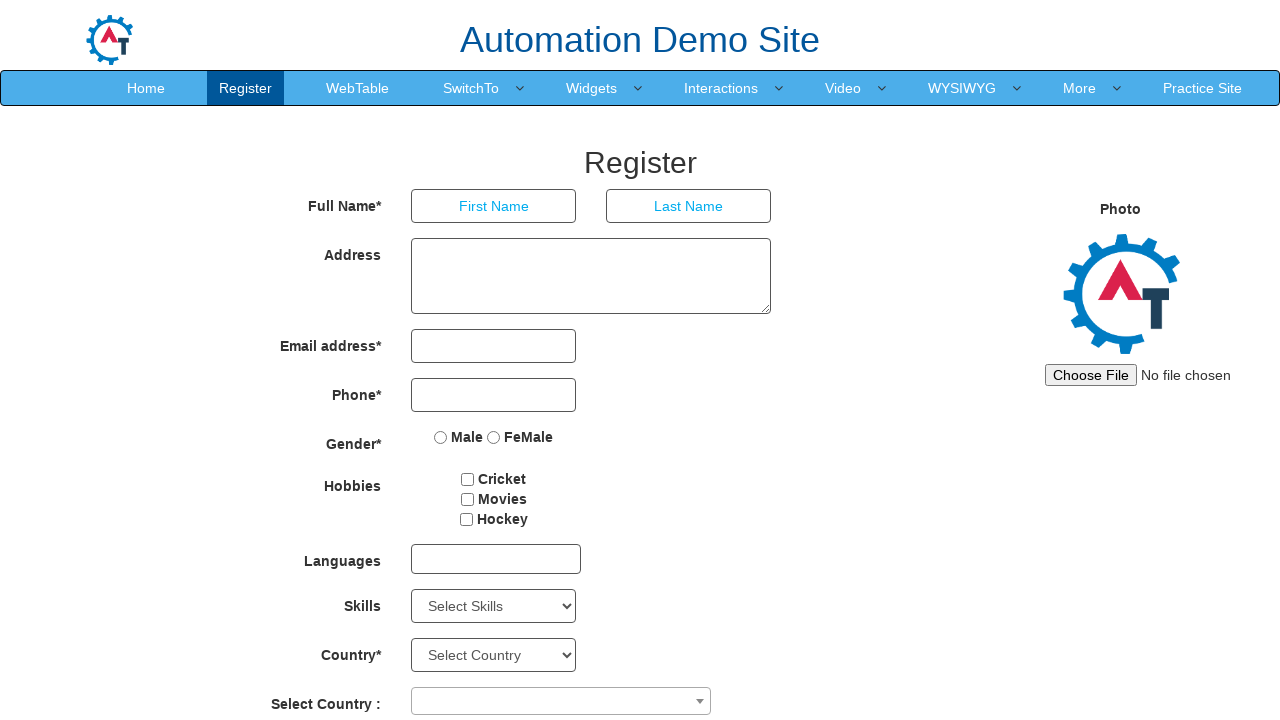

Right-clicked on Home element to open context menu at (146, 88) on xpath=//*[text()='Home']
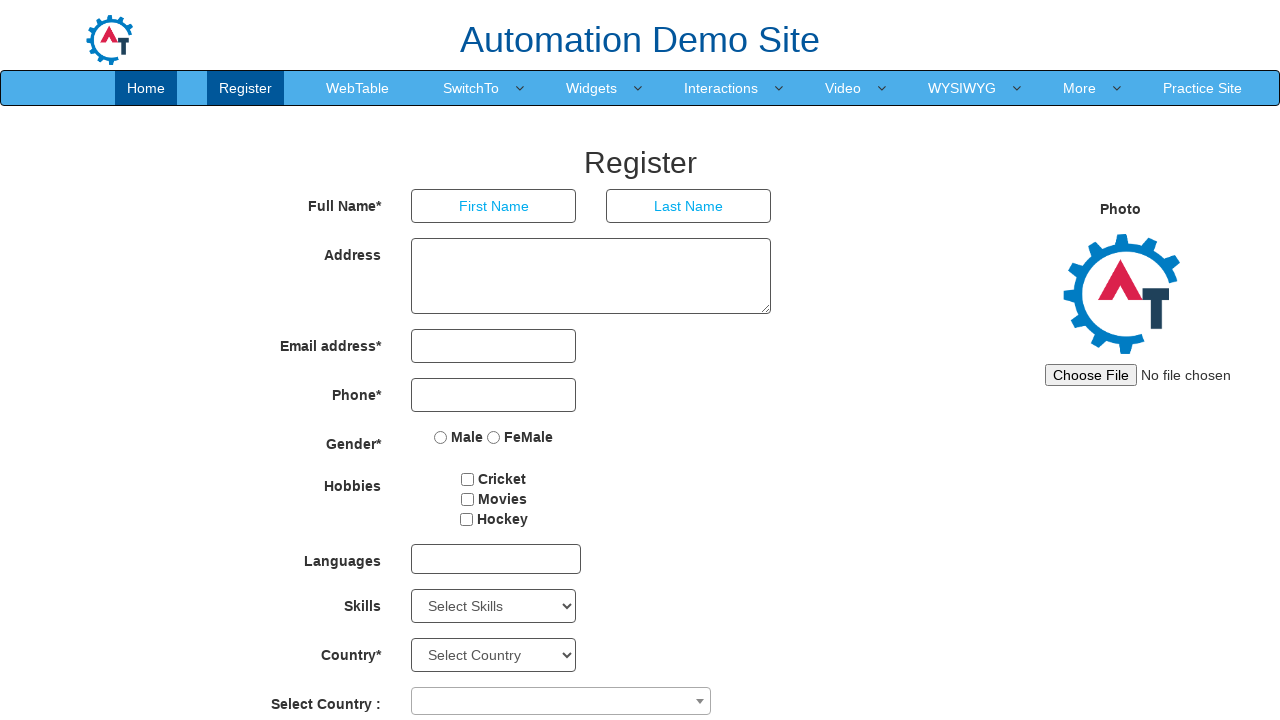

Pressed ArrowRight to navigate context menu
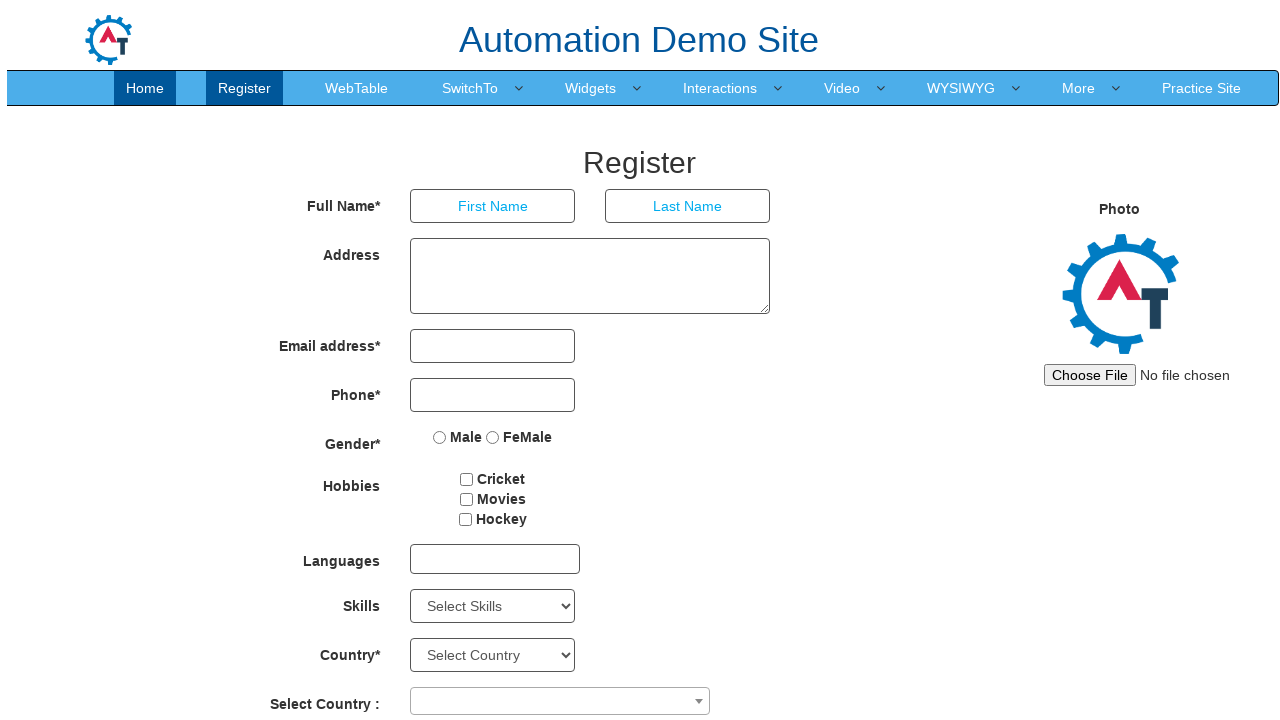

Pressed Enter to open link in new tab/window
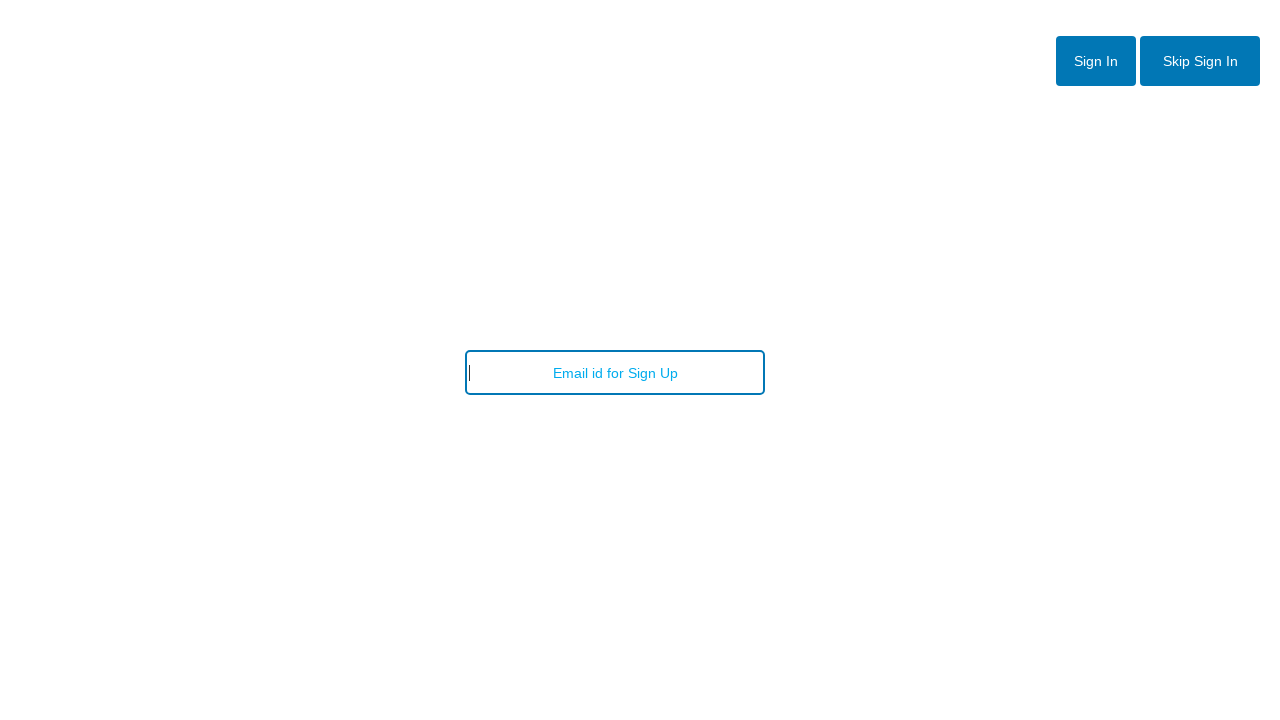

Waited for new tab/window to open
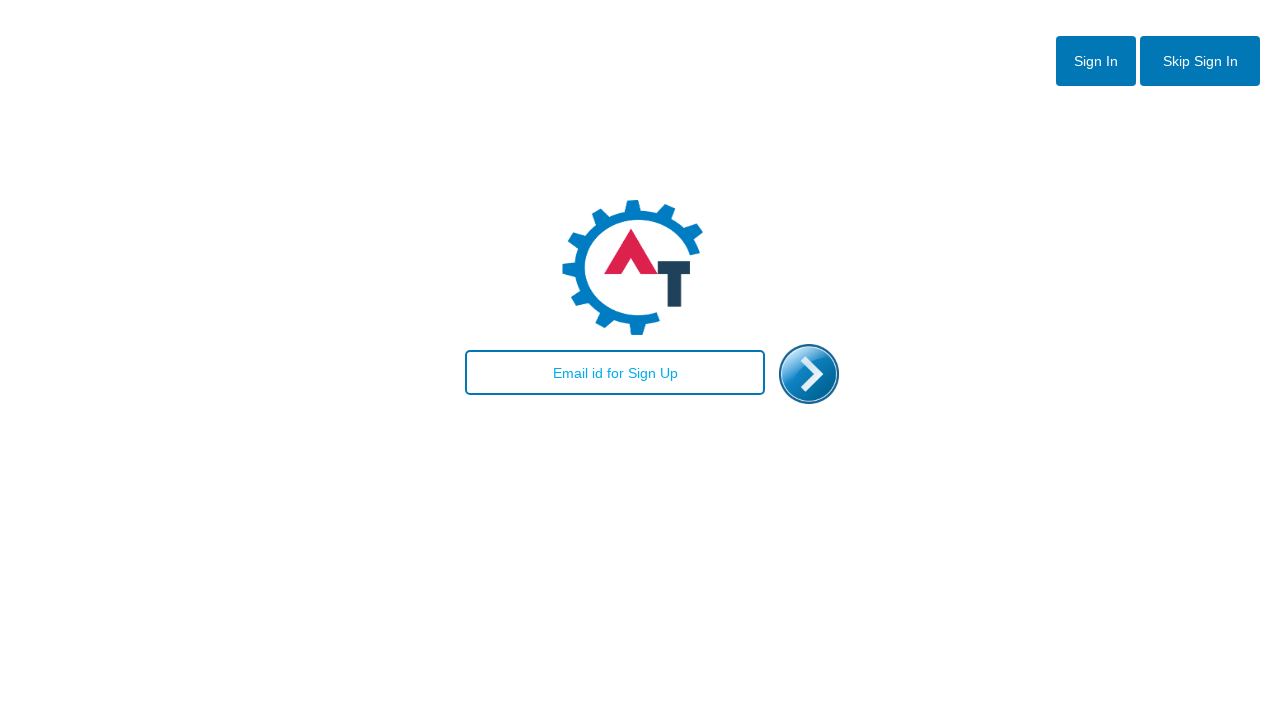

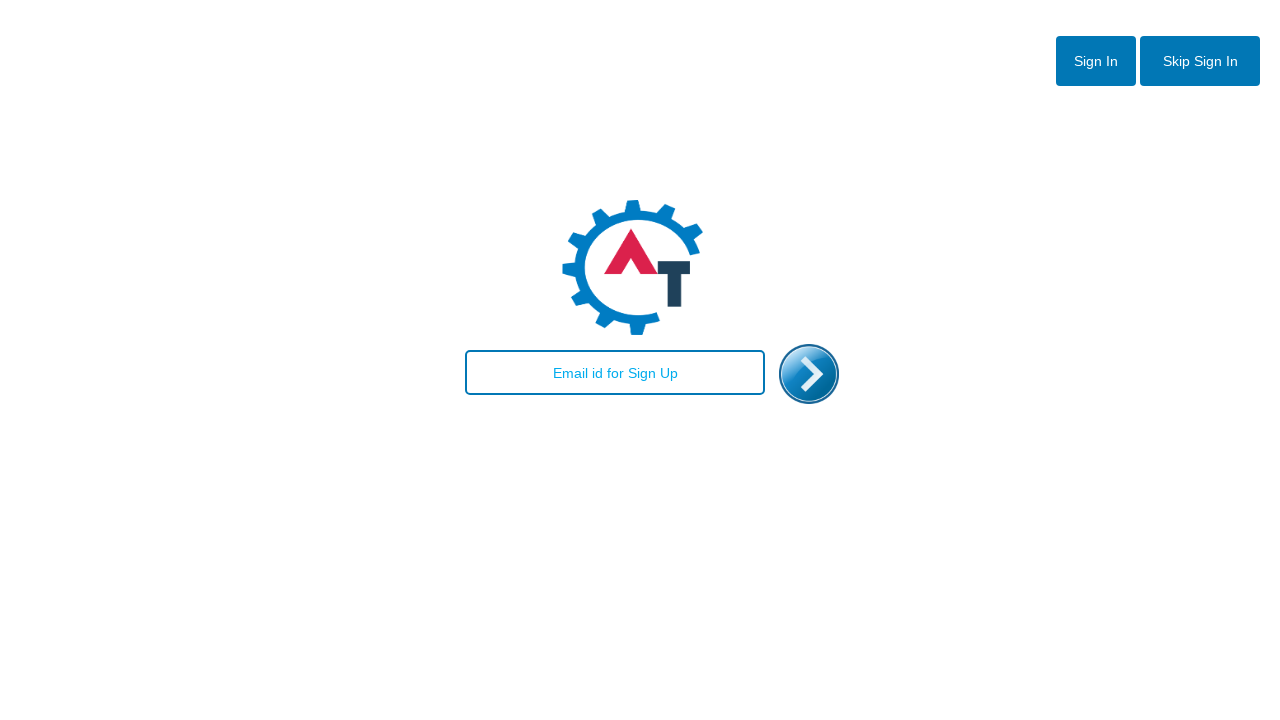